Tests that the toggle all checkbox updates state when individual items are completed or cleared

Starting URL: https://demo.playwright.dev/todomvc

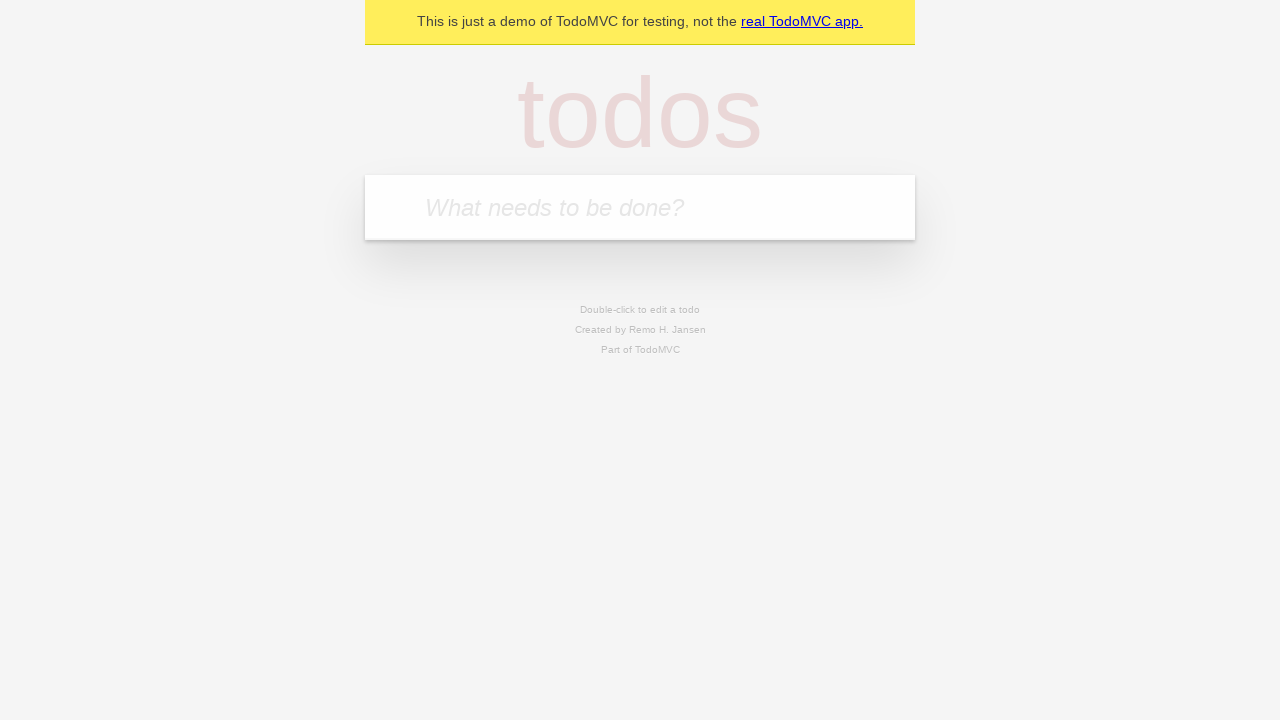

Filled input with 'buy some cheese' on internal:attr=[placeholder="What needs to be done?"i]
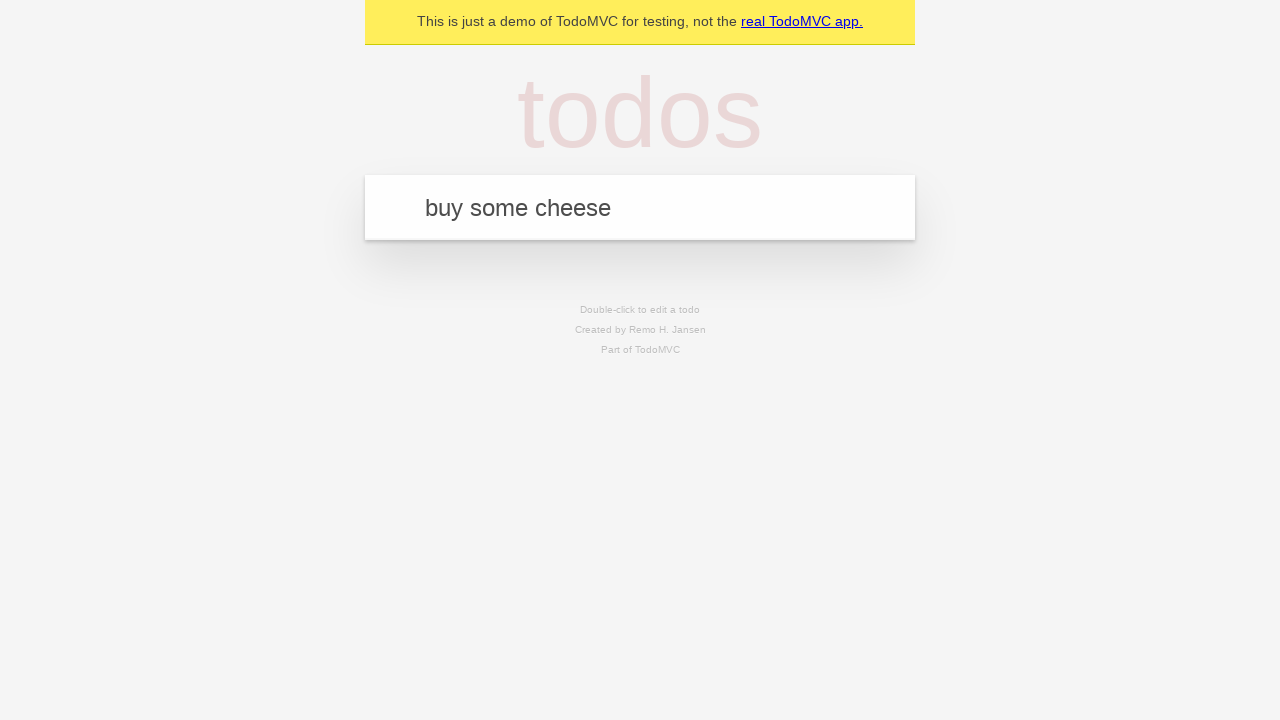

Pressed Enter to add first todo item on internal:attr=[placeholder="What needs to be done?"i]
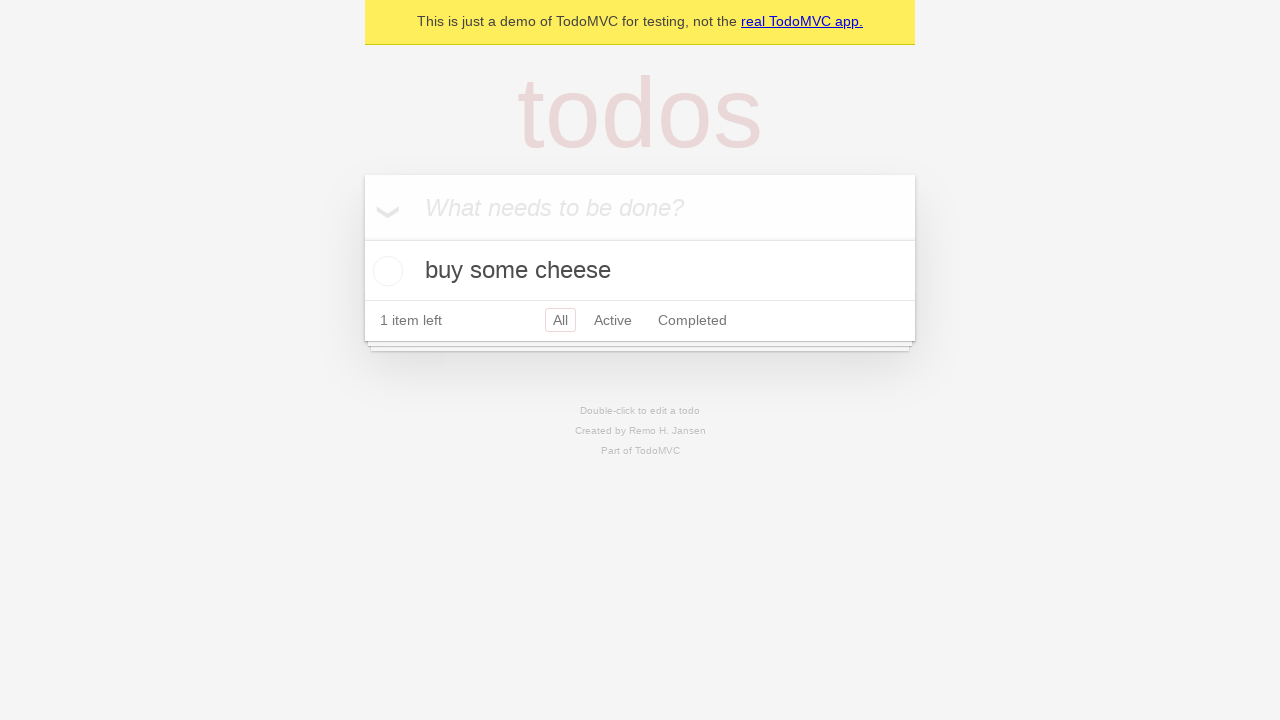

Filled input with 'feed the cat' on internal:attr=[placeholder="What needs to be done?"i]
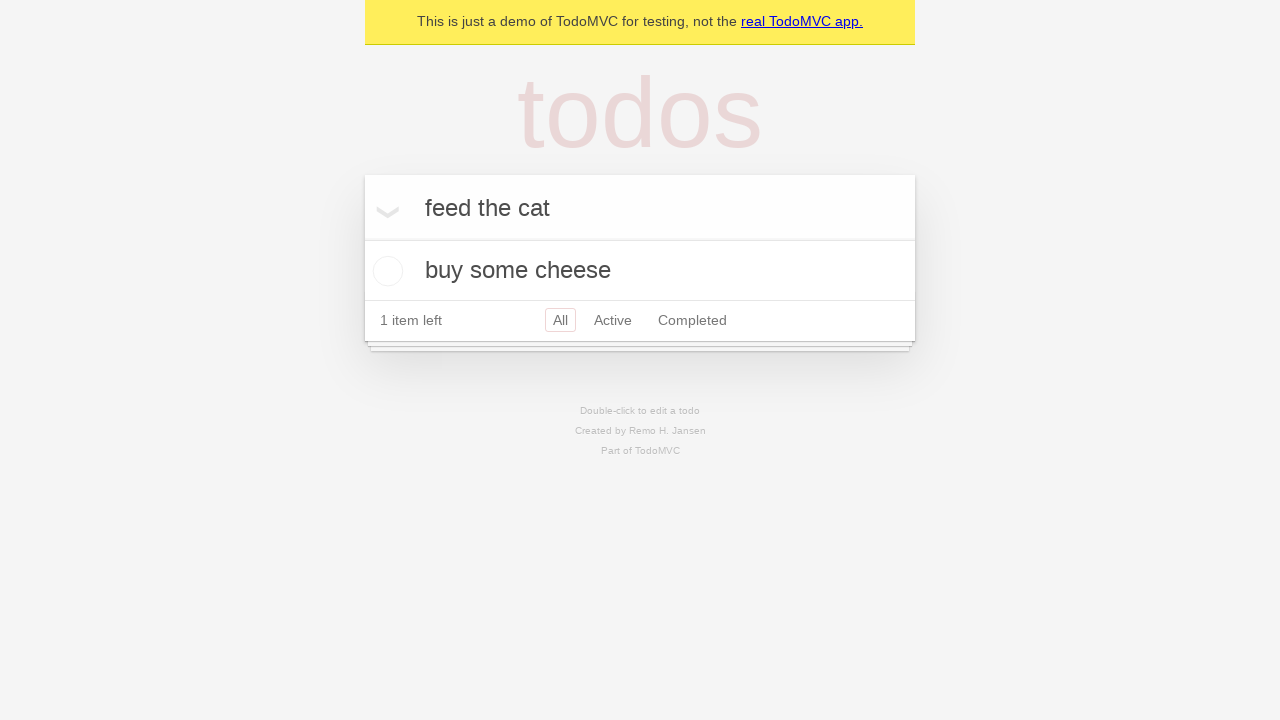

Pressed Enter to add second todo item on internal:attr=[placeholder="What needs to be done?"i]
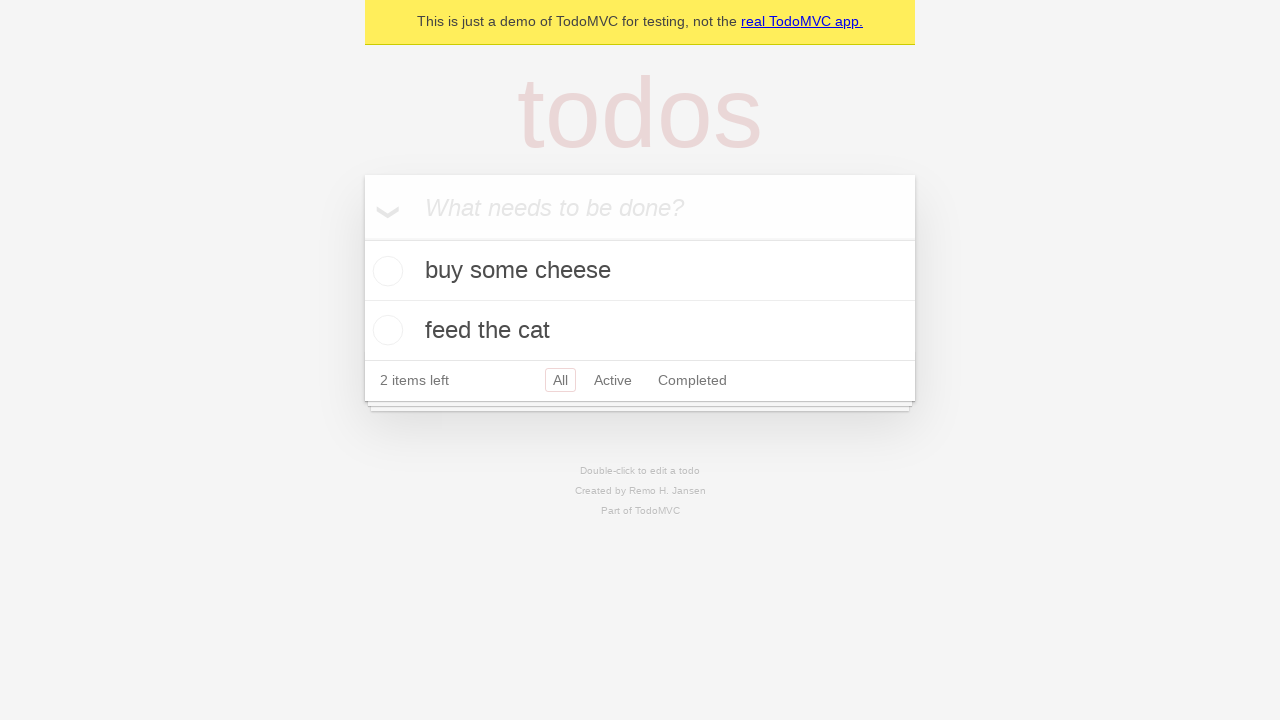

Filled input with 'book a doctors appointment' on internal:attr=[placeholder="What needs to be done?"i]
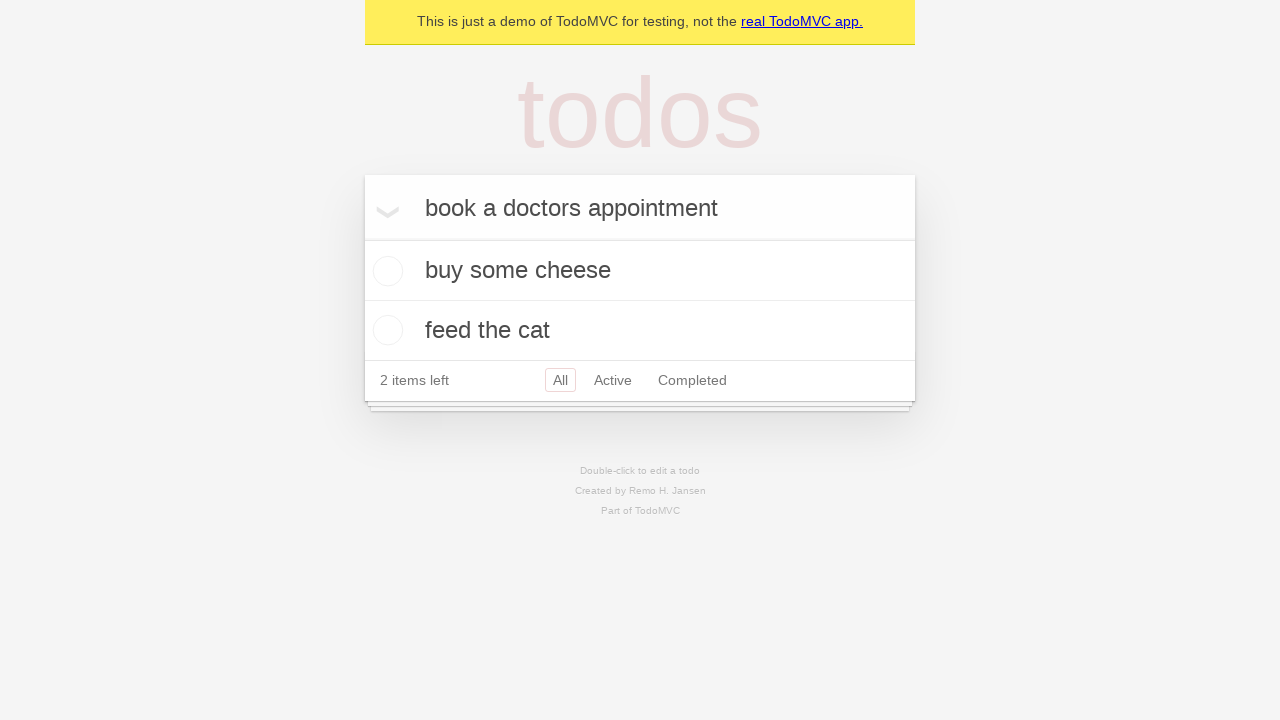

Pressed Enter to add third todo item on internal:attr=[placeholder="What needs to be done?"i]
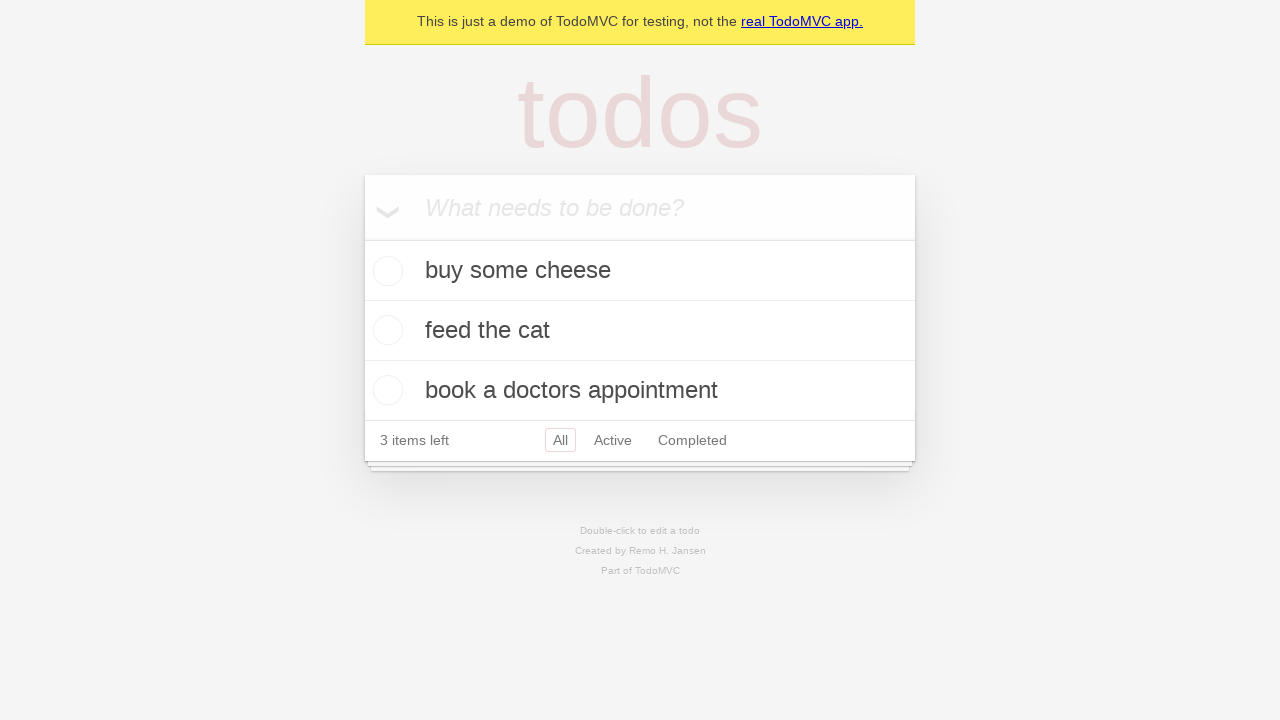

Checked 'Mark all as complete' checkbox to complete all items at (362, 238) on internal:label="Mark all as complete"i
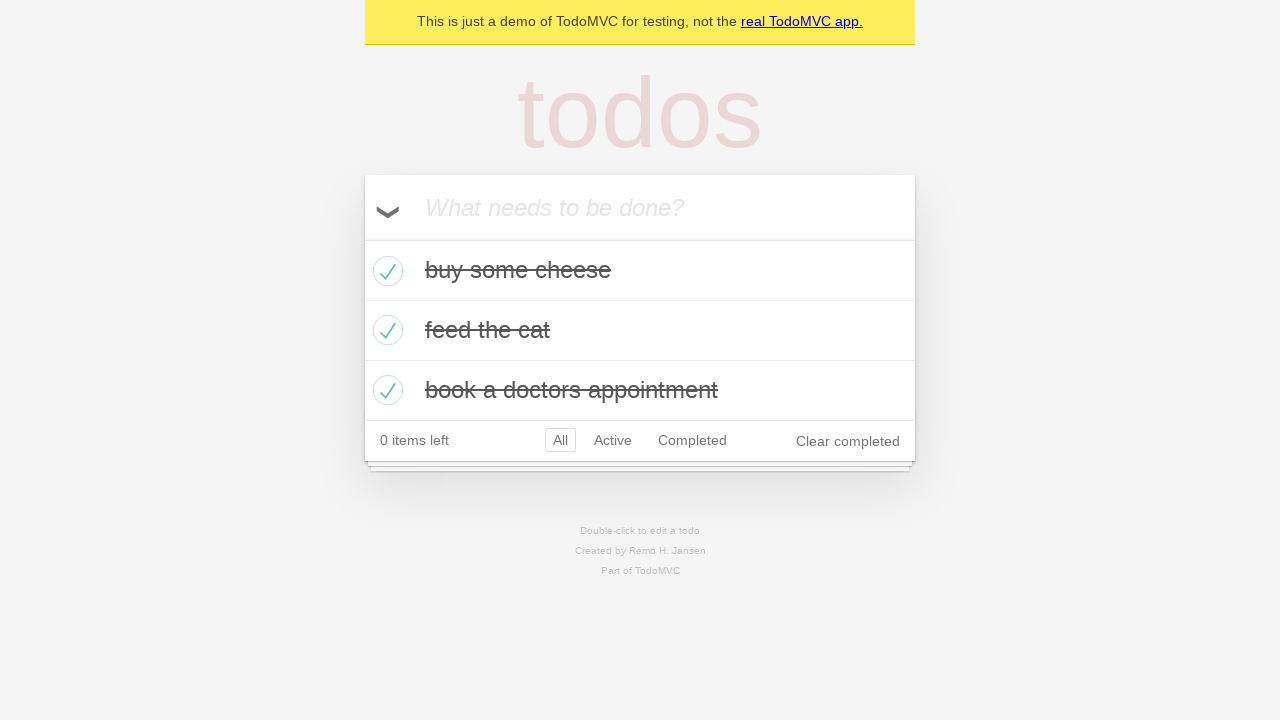

Unchecked first todo item checkbox at (385, 271) on internal:testid=[data-testid="todo-item"s] >> nth=0 >> internal:role=checkbox
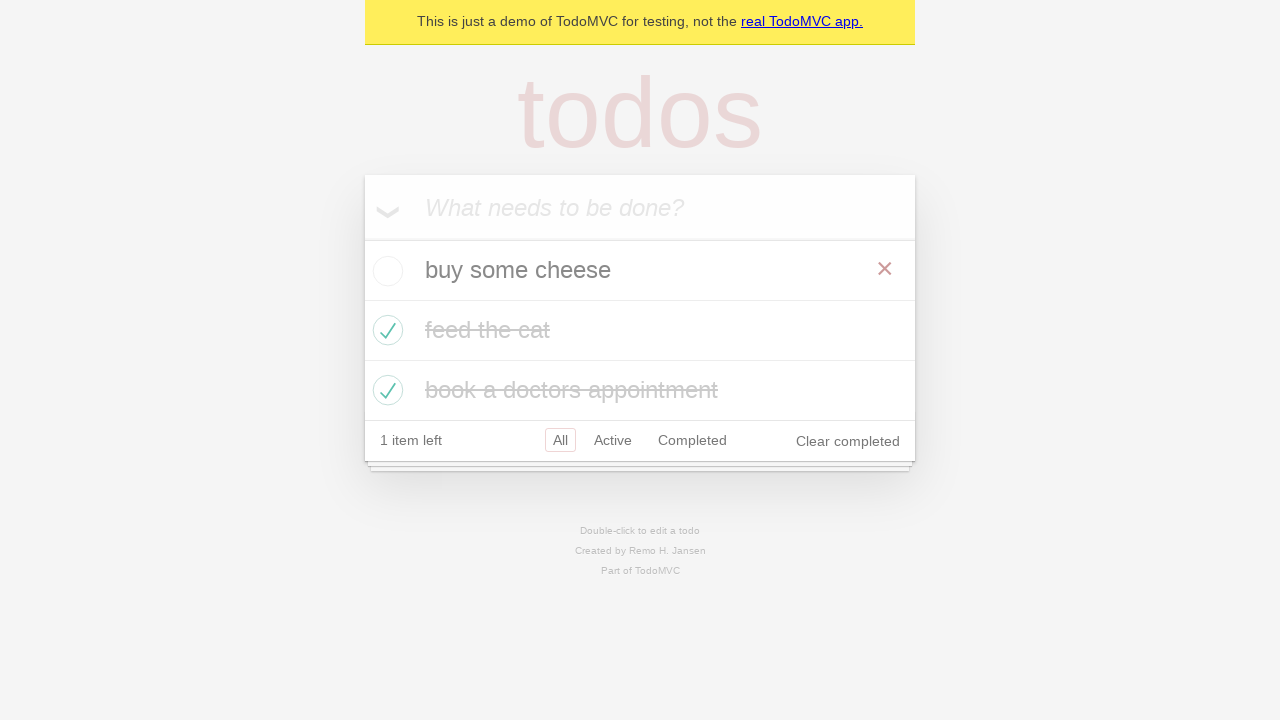

Checked first todo item checkbox again at (385, 271) on internal:testid=[data-testid="todo-item"s] >> nth=0 >> internal:role=checkbox
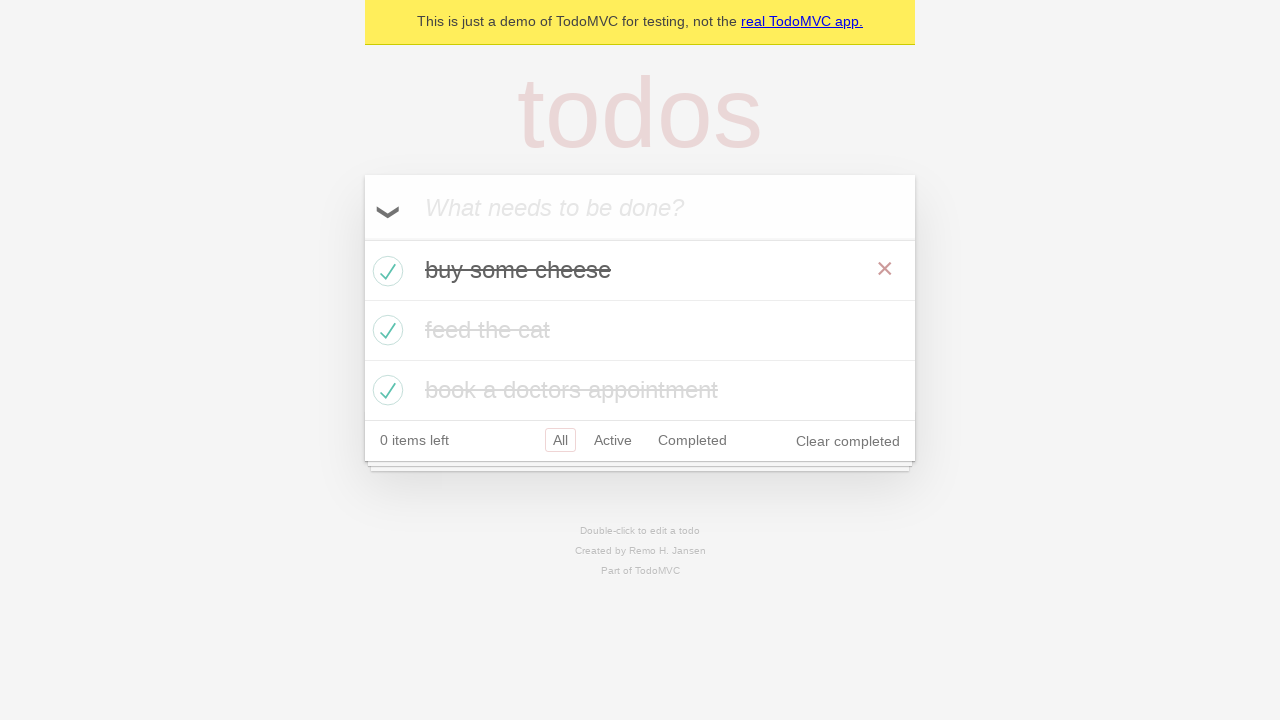

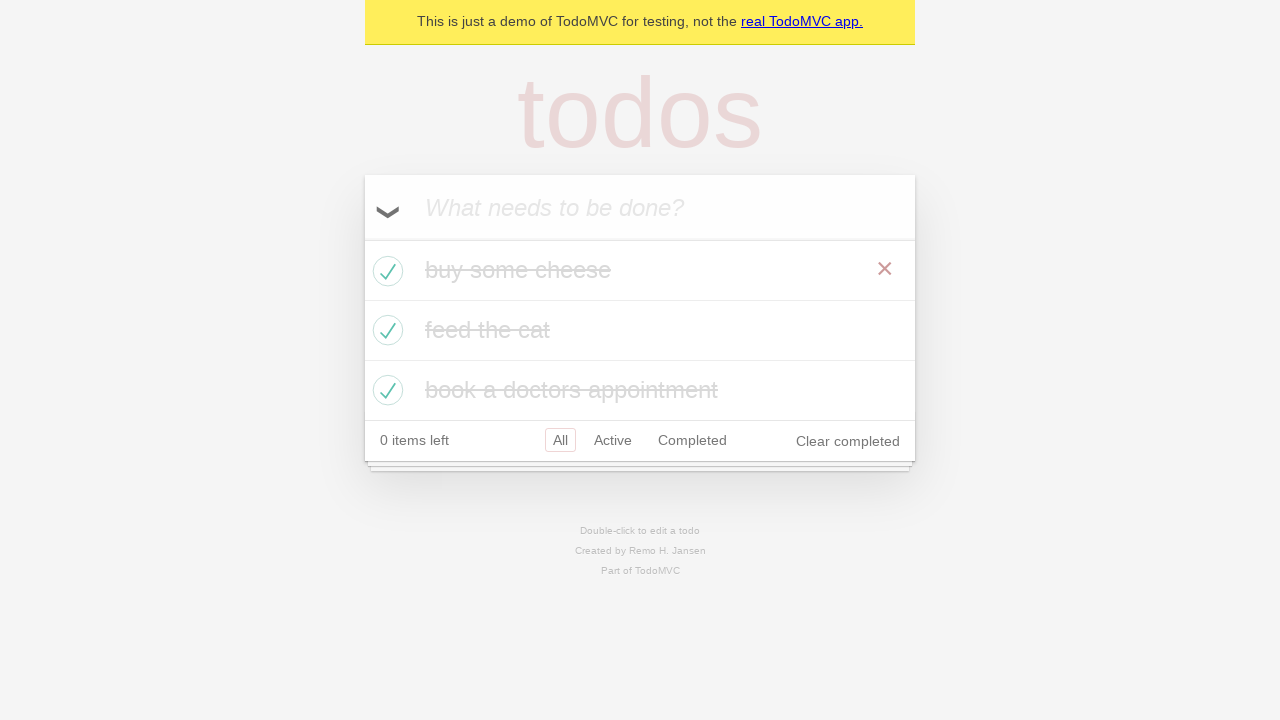